Tests tooltip on button by hovering over it and verifying the tooltip message appears.

Starting URL: https://demoqa.com/tool-tips

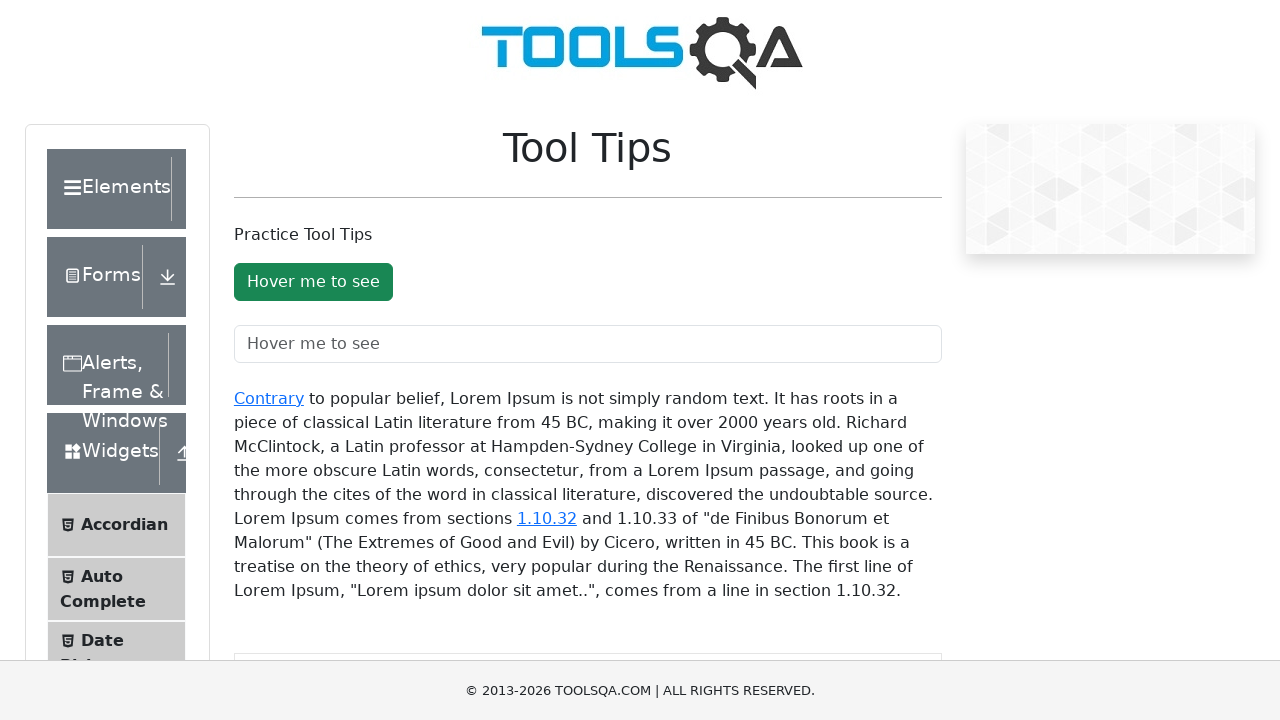

Navigated to tooltip demo page
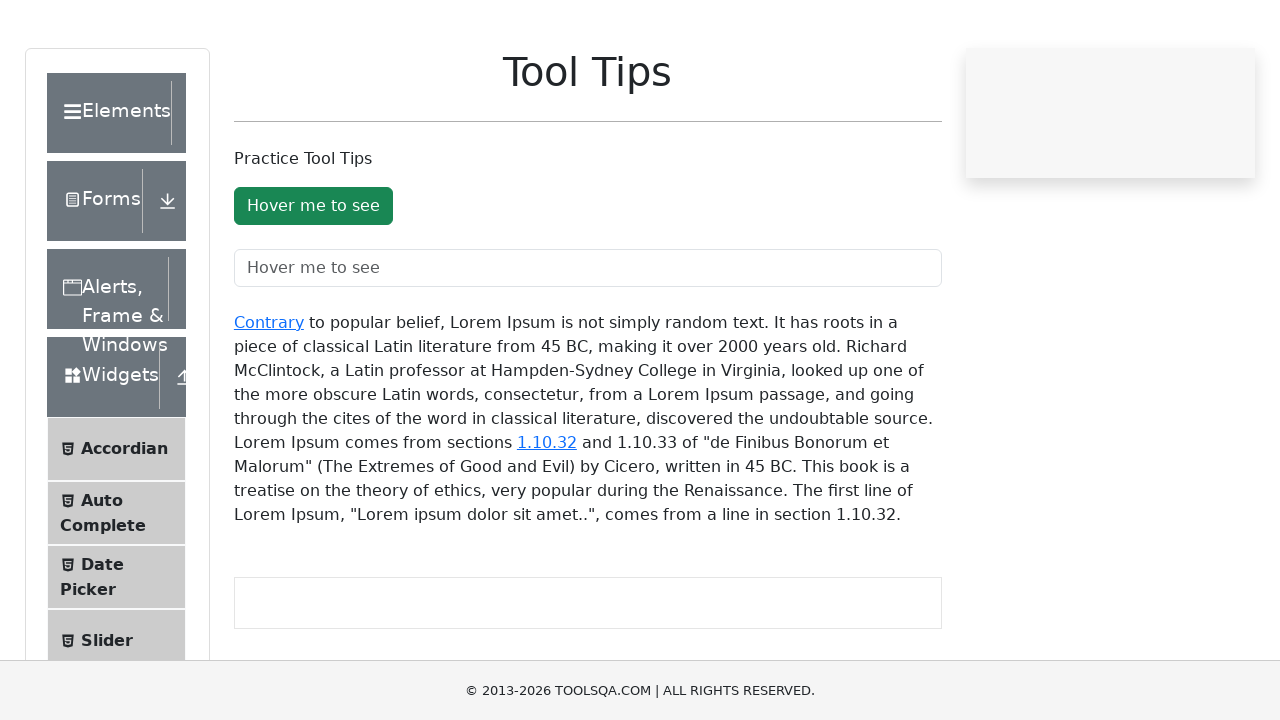

Hovered over the button to trigger tooltip at (313, 282) on #toolTipButton
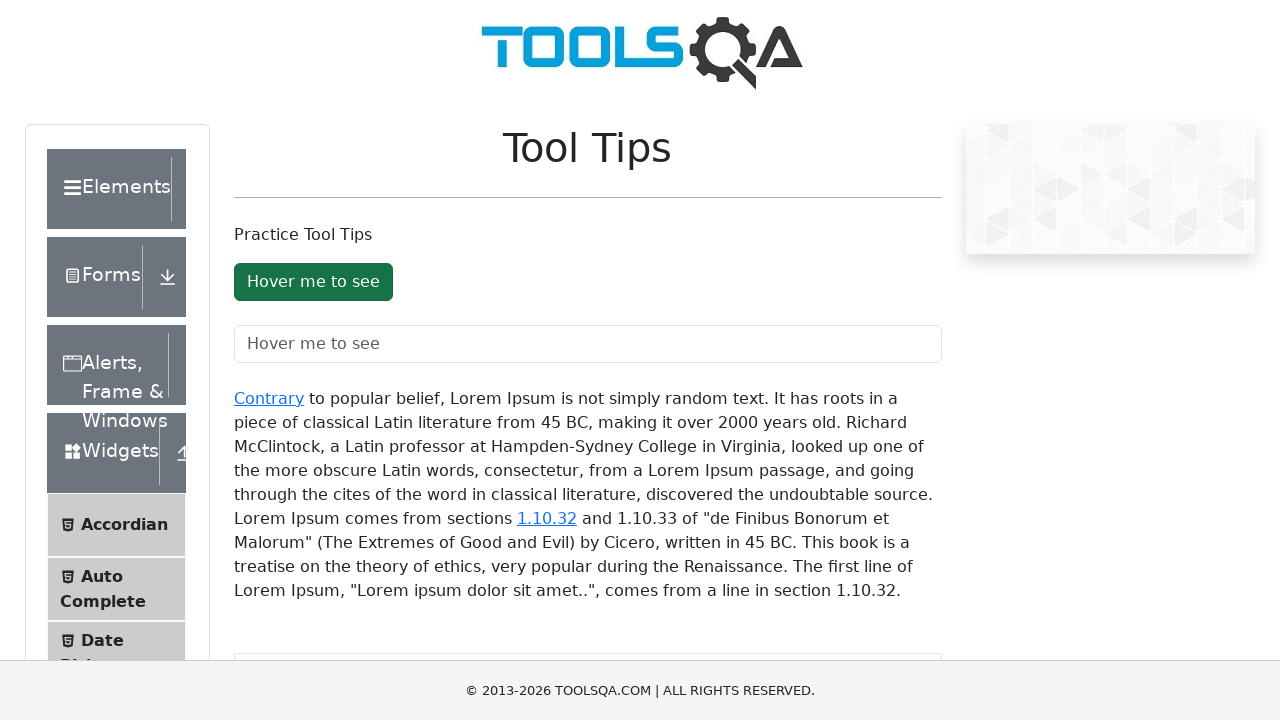

Tooltip message appeared: 'You hovered over the Button'
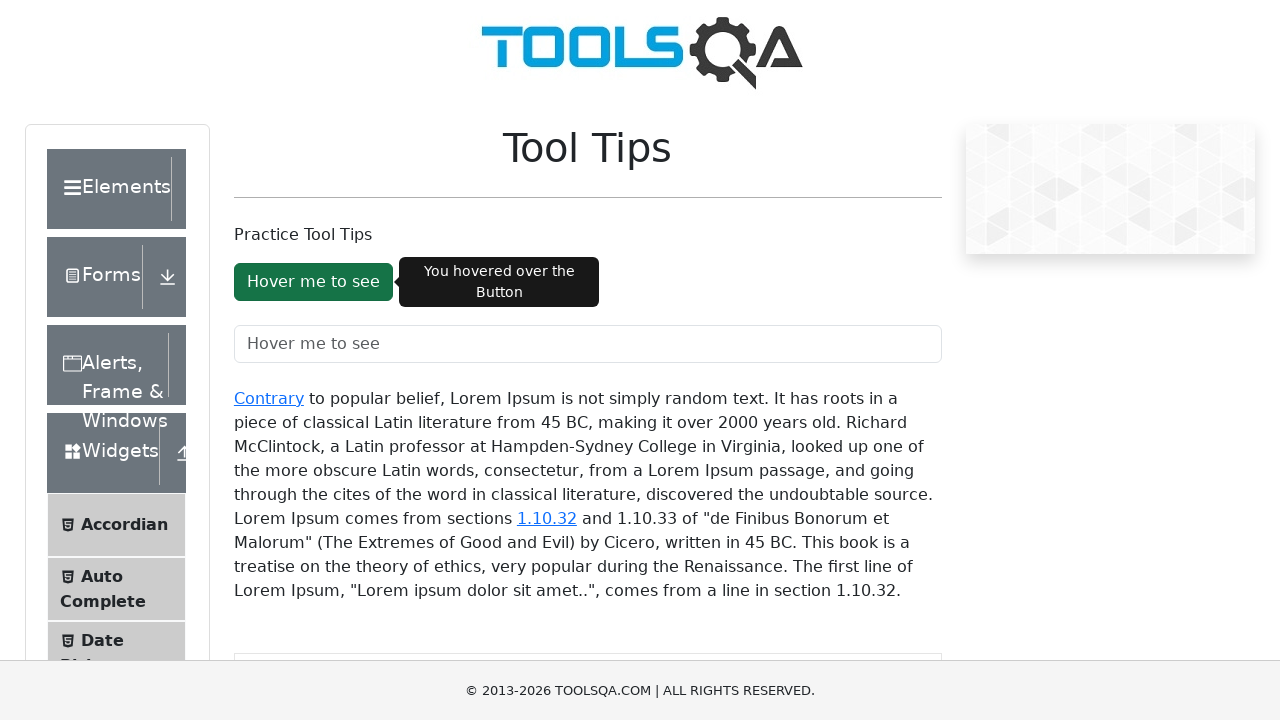

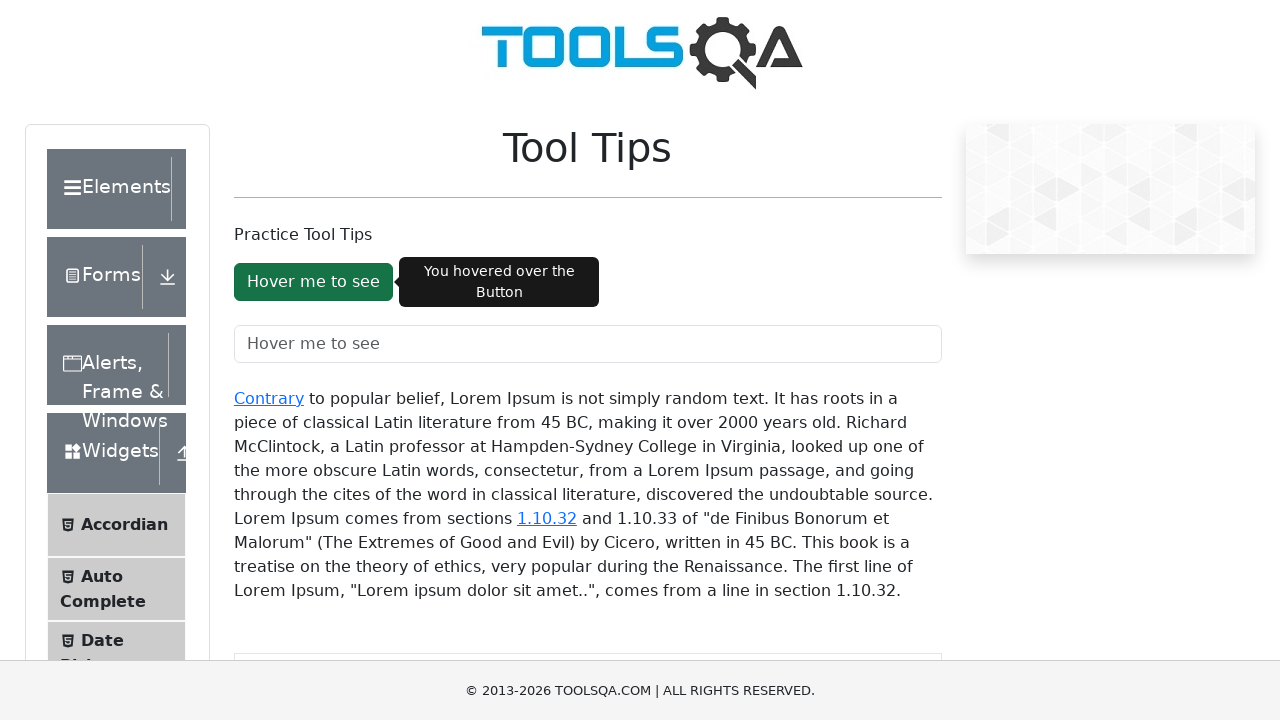